Tests double-click functionality on W3Schools demo page by entering text in a field, double-clicking a button to copy the text, and verifying it appears in another field

Starting URL: https://www.w3schools.com/Tags/tryit.asp?filename=tryhtml5_ev_ondblclick3

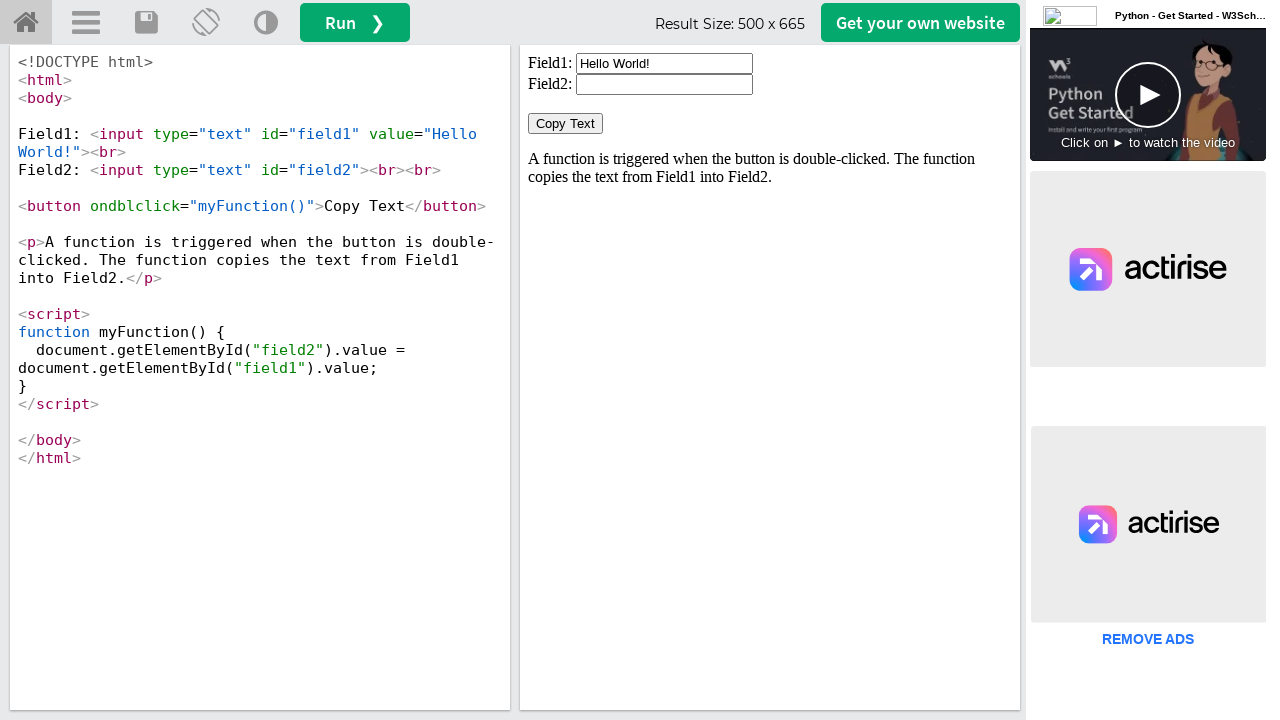

Located iframe containing the double-click demo
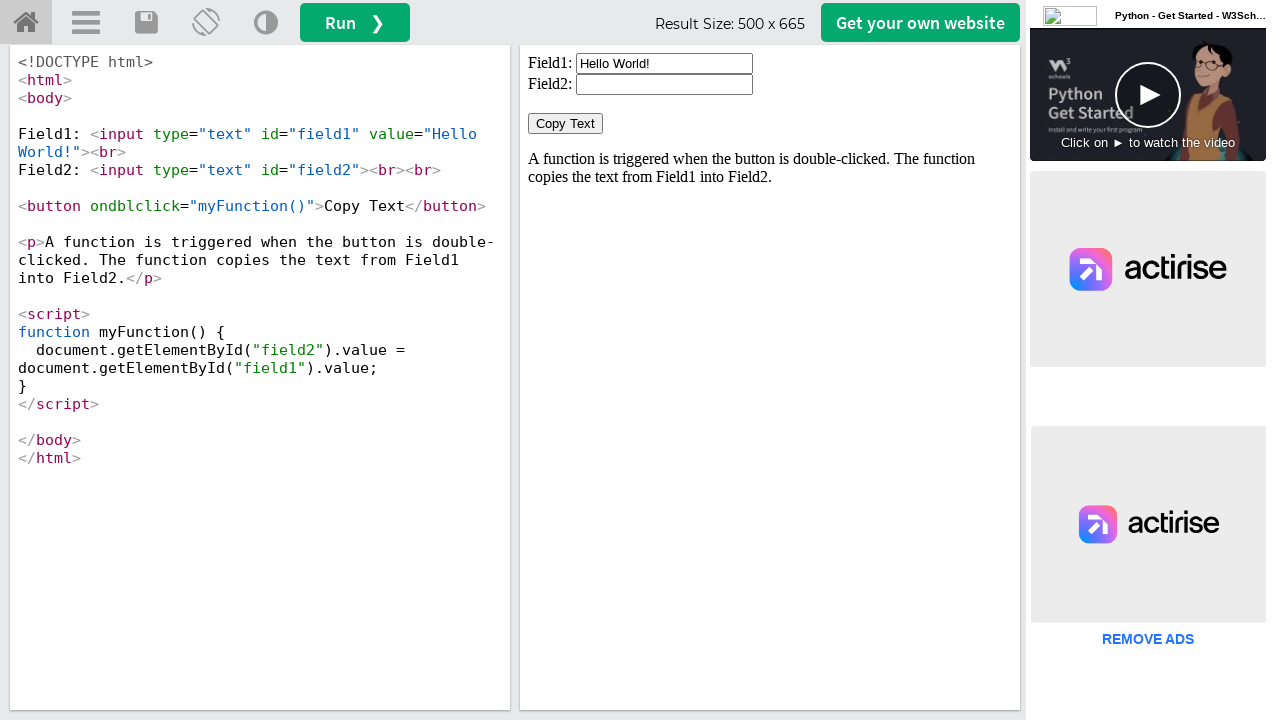

Cleared the first text field on iframe#iframeResult >> nth=0 >> internal:control=enter-frame >> input#field1
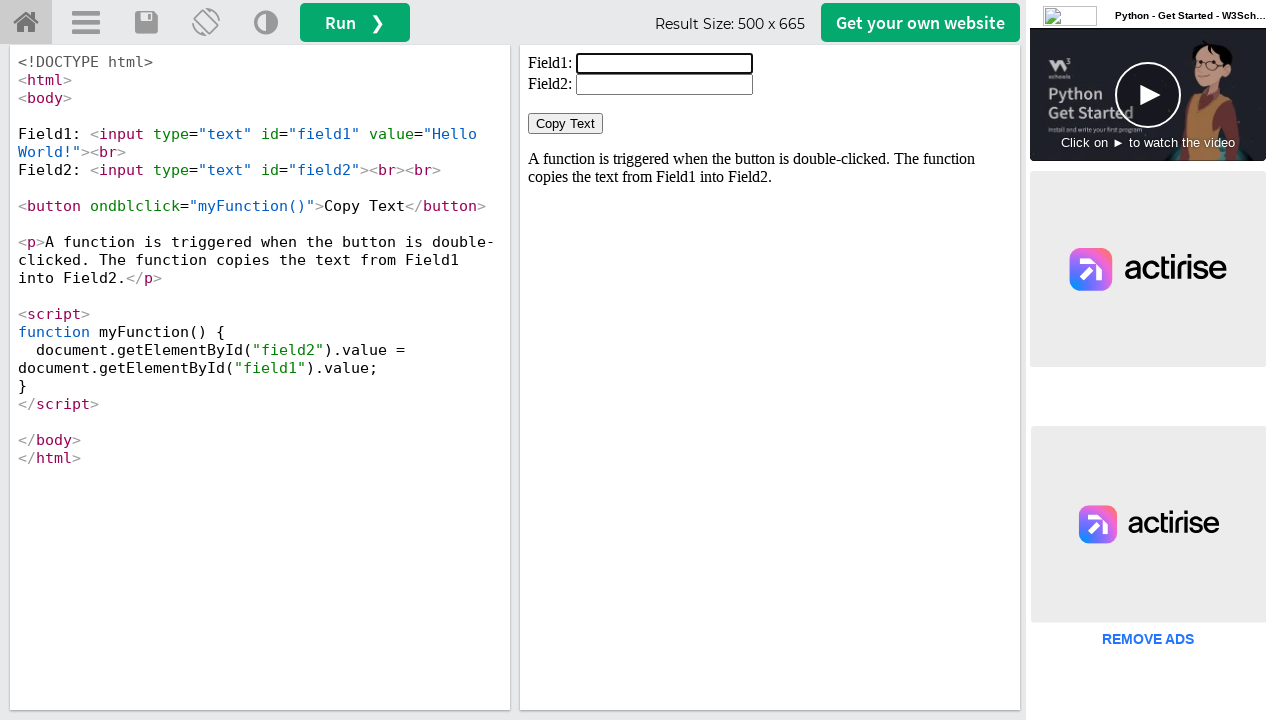

Entered 'Welcome to java' in the first text field on iframe#iframeResult >> nth=0 >> internal:control=enter-frame >> input#field1
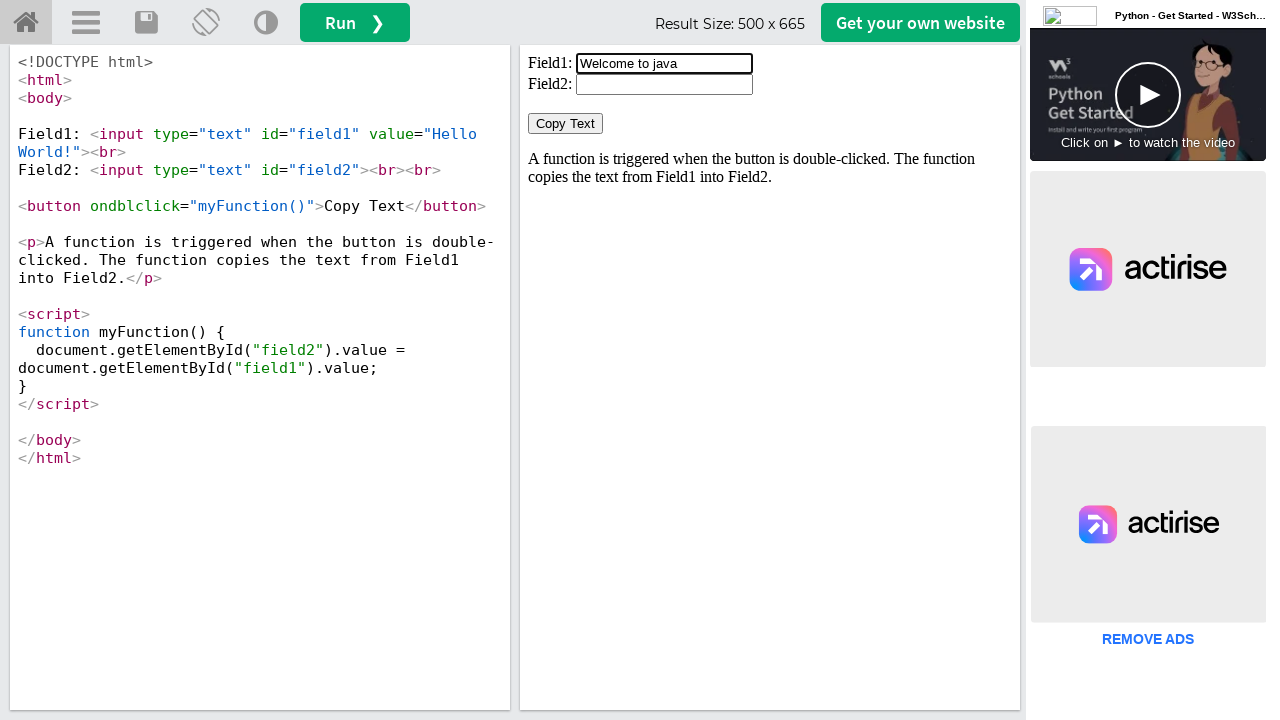

Double-clicked the 'Copy Text' button at (566, 124) on iframe#iframeResult >> nth=0 >> internal:control=enter-frame >> button:has-text(
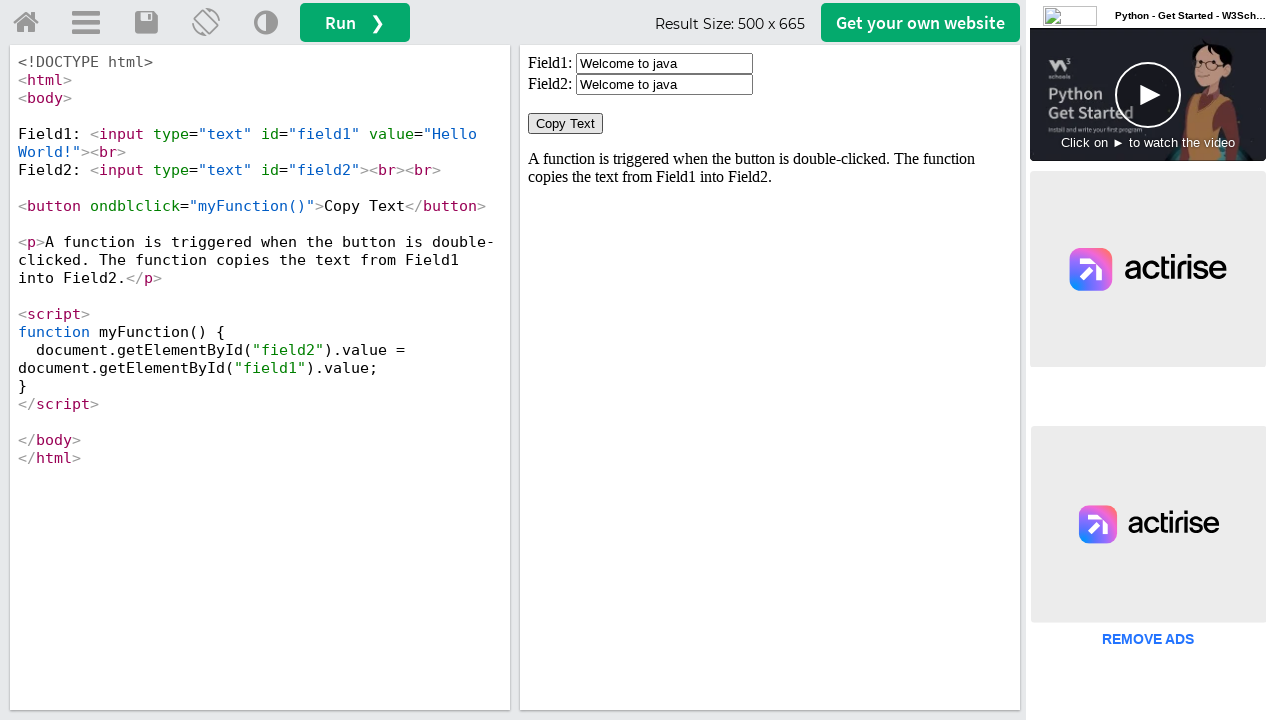

Retrieved text value from the second field
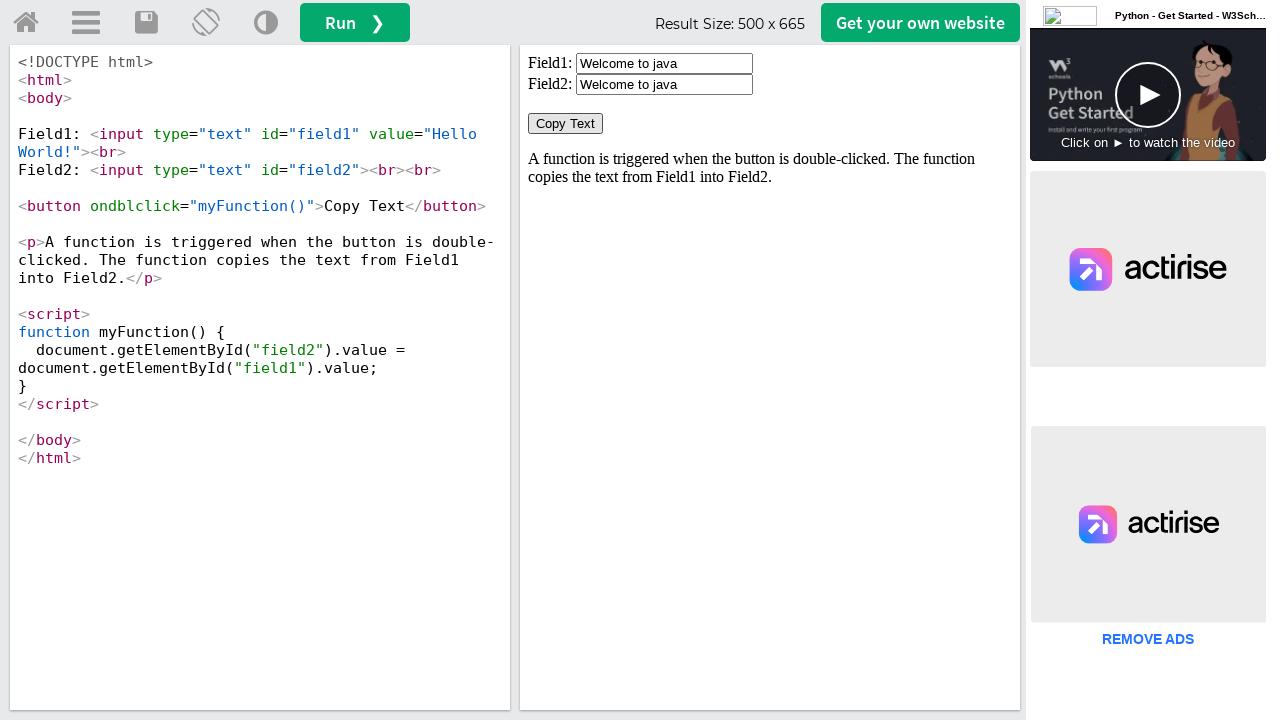

Verified that 'Welcome to java' was successfully copied to the second field
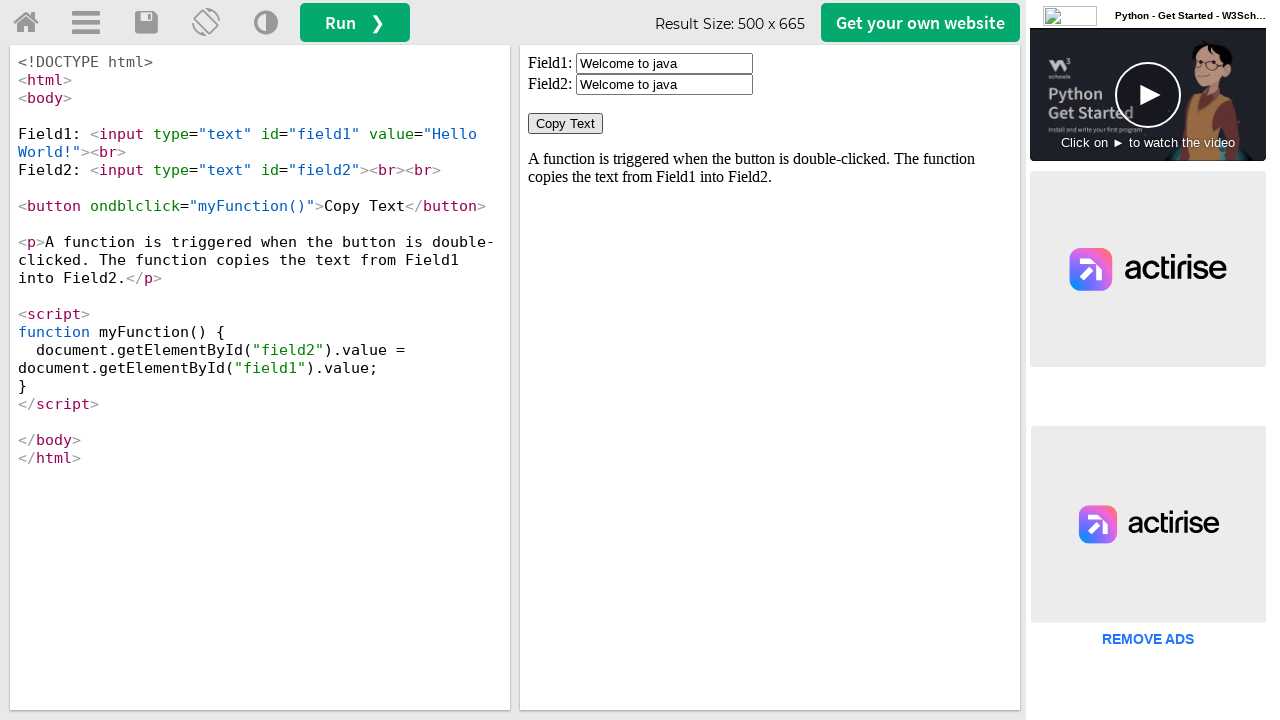

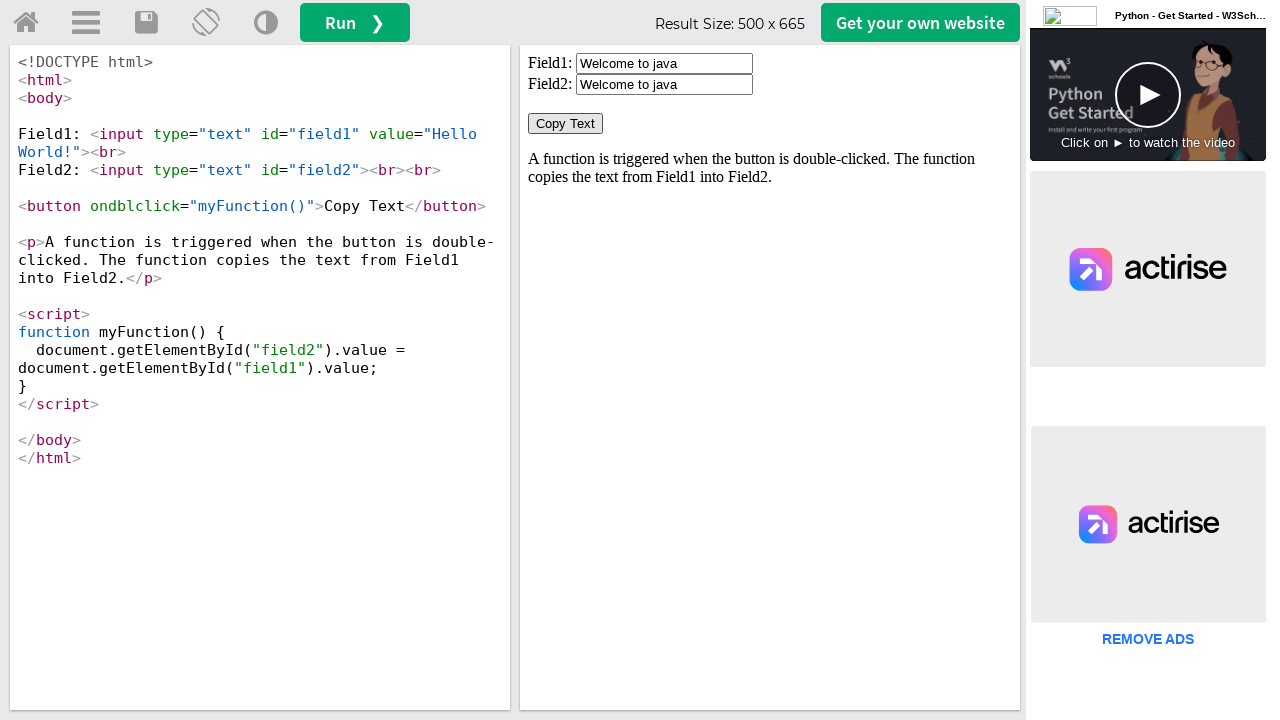